Navigates to Kylie Cosmetics website and verifies the page title matches the expected value

Starting URL: https://kyliecosmetics.com/

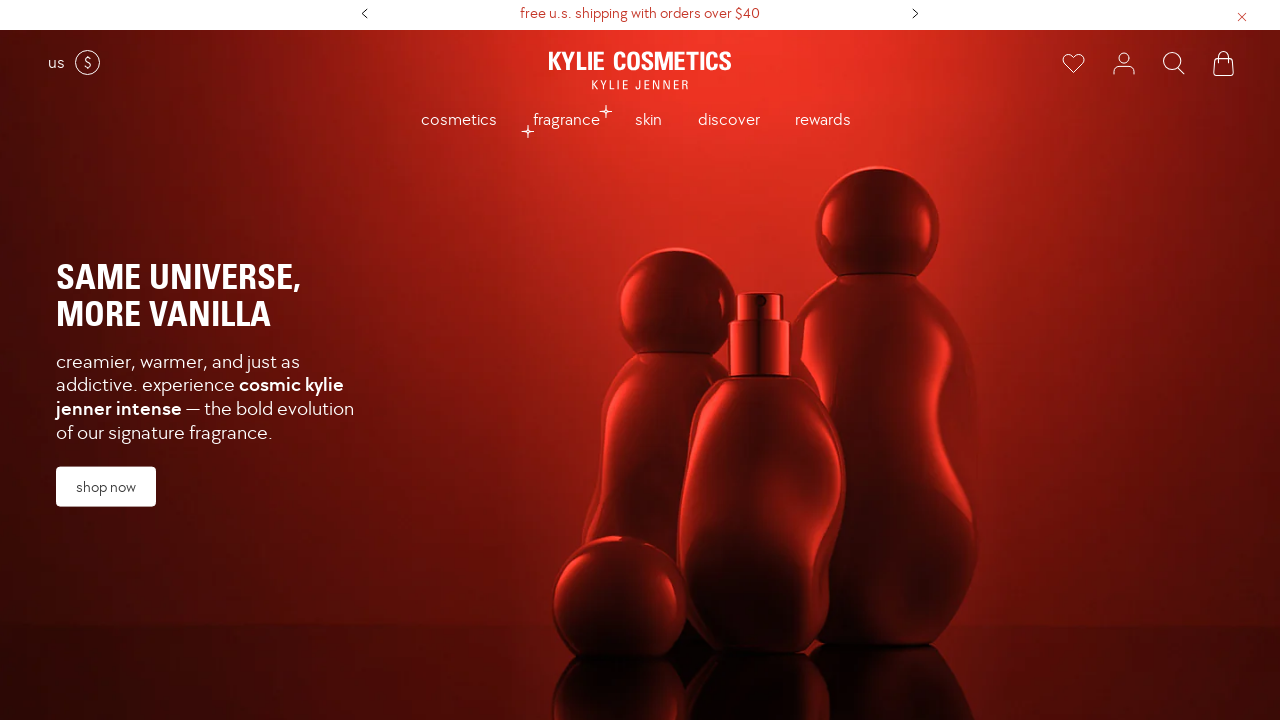

Verified page title matches 'Kylie Cosmetics by Kylie Jenner'
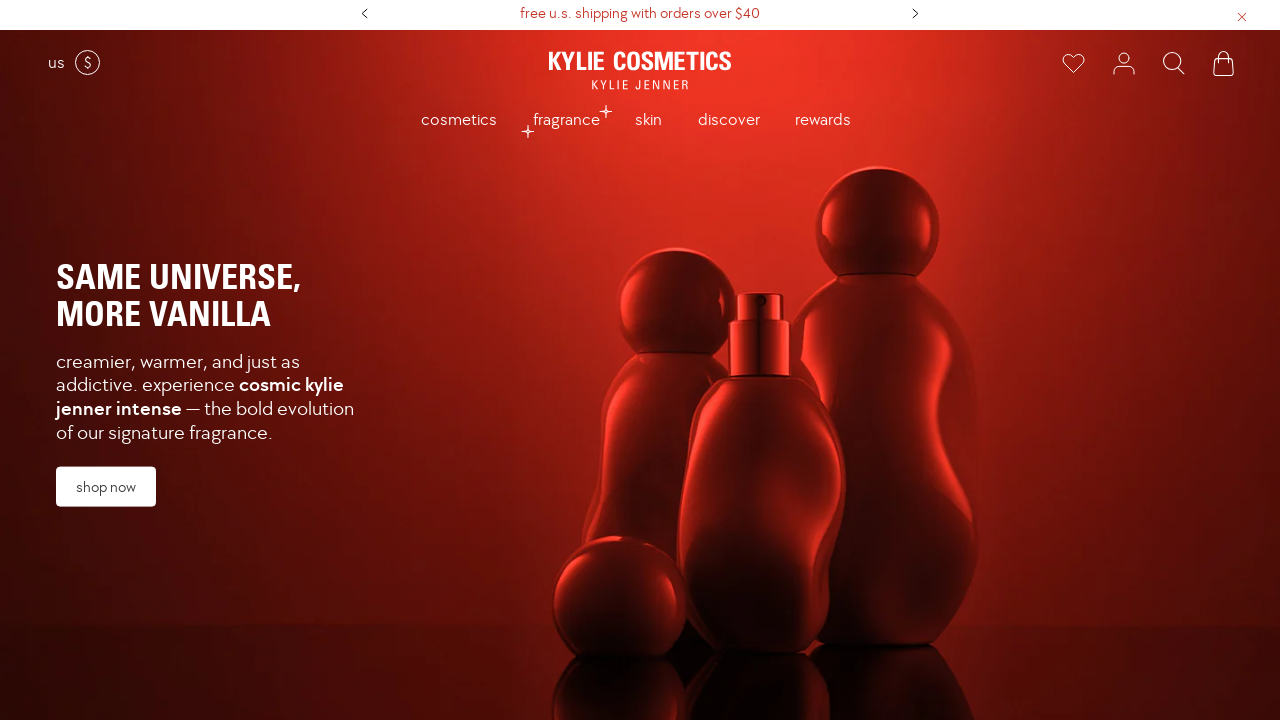

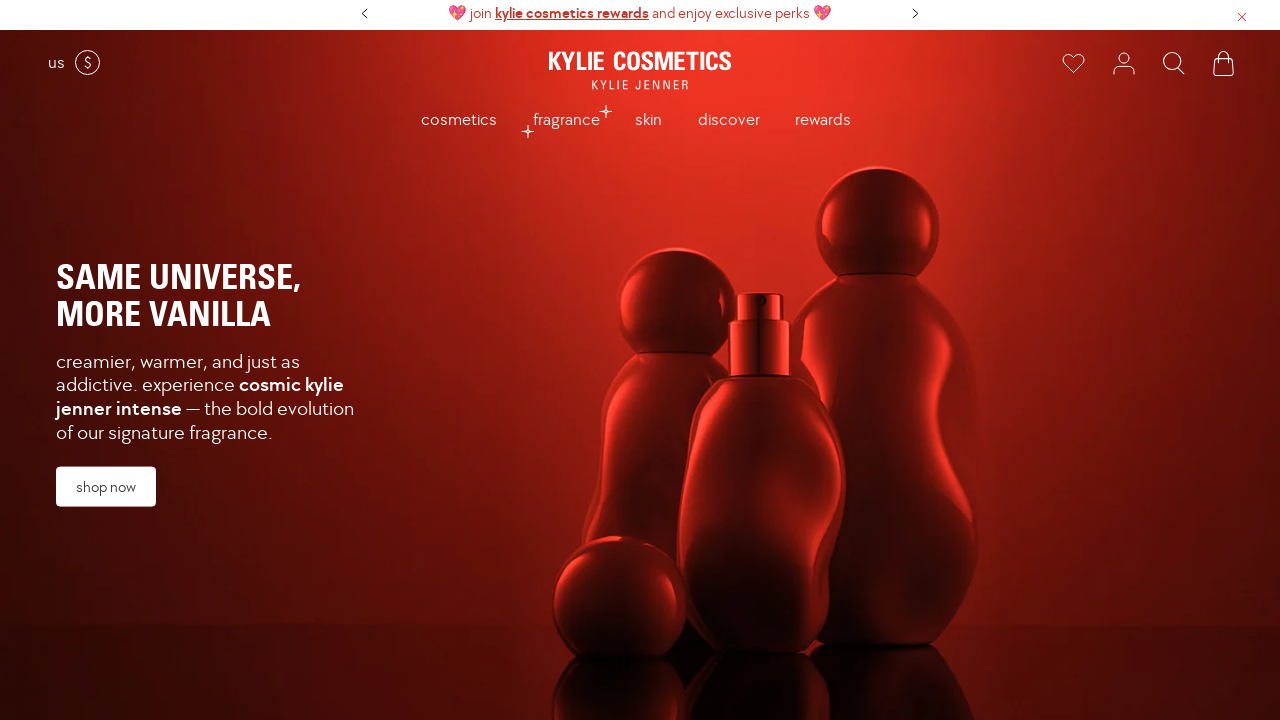